Tests checkbox functionality by navigating to a checkboxes page, finding all checkbox elements, and verifying that the second checkbox is checked by default.

Starting URL: http://the-internet.herokuapp.com/checkboxes

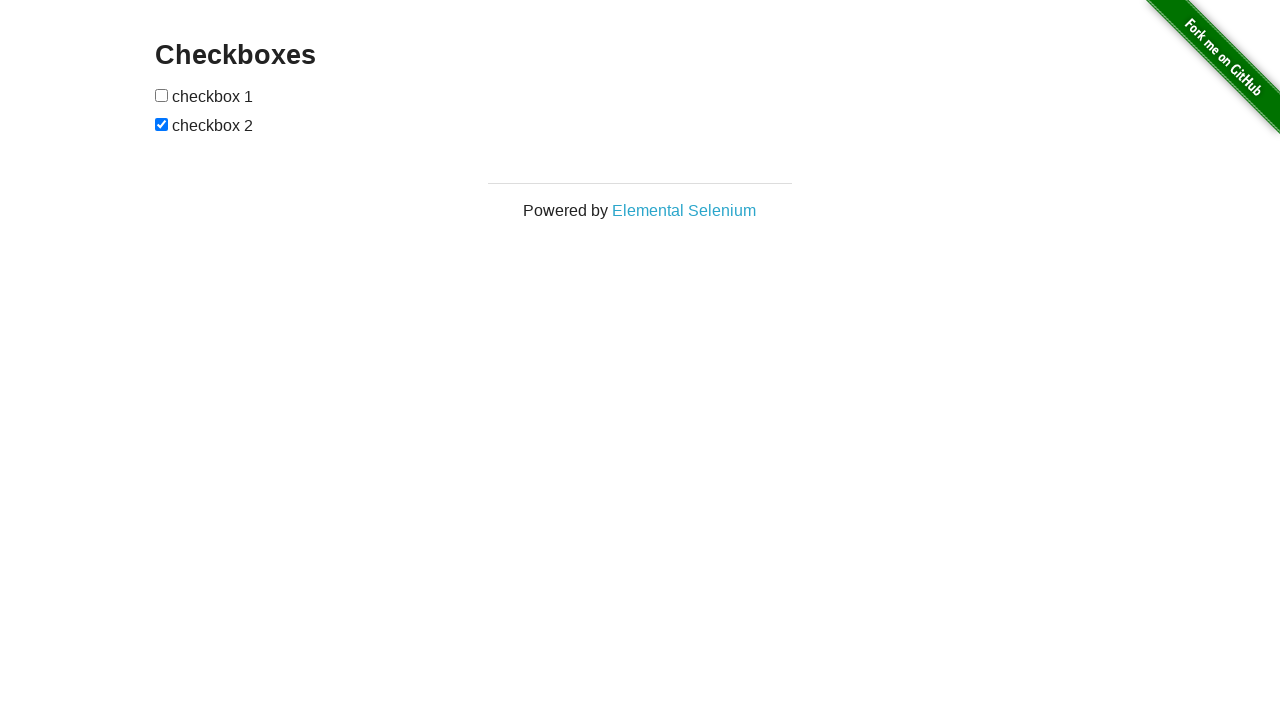

Waited for checkboxes to be present on the page
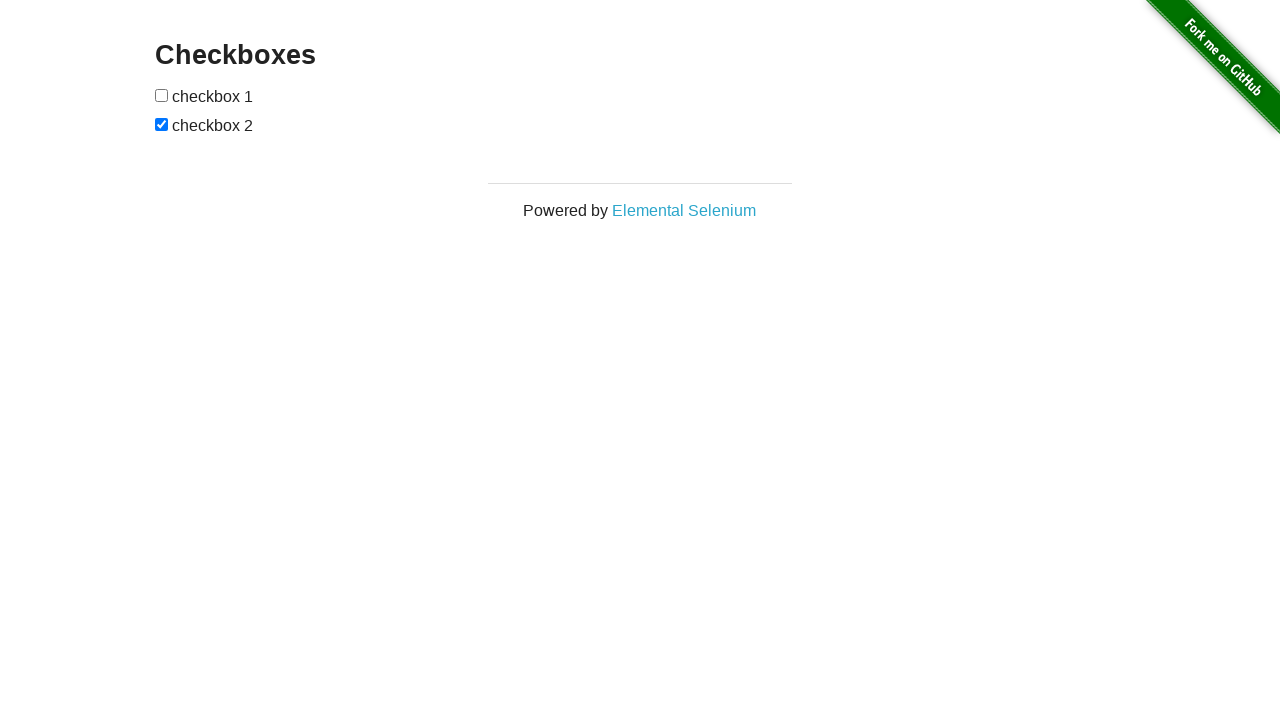

Located all checkbox elements on the page
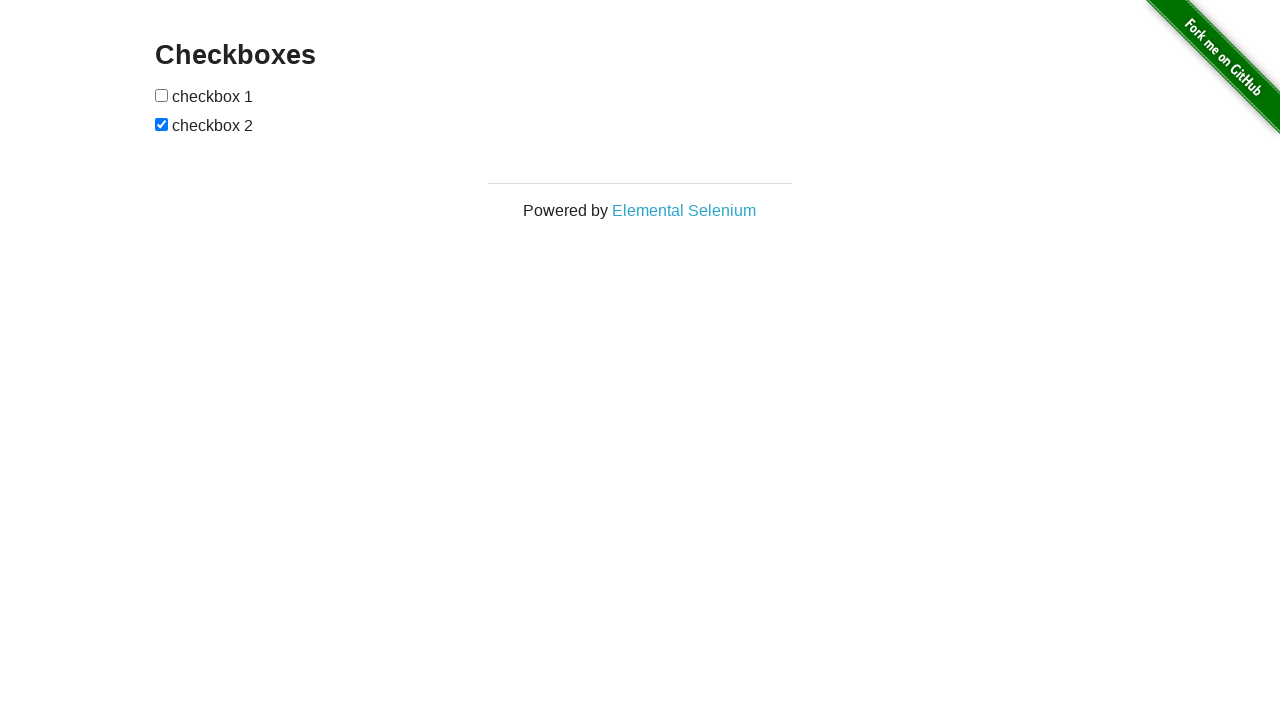

Verified that the second checkbox is checked by default
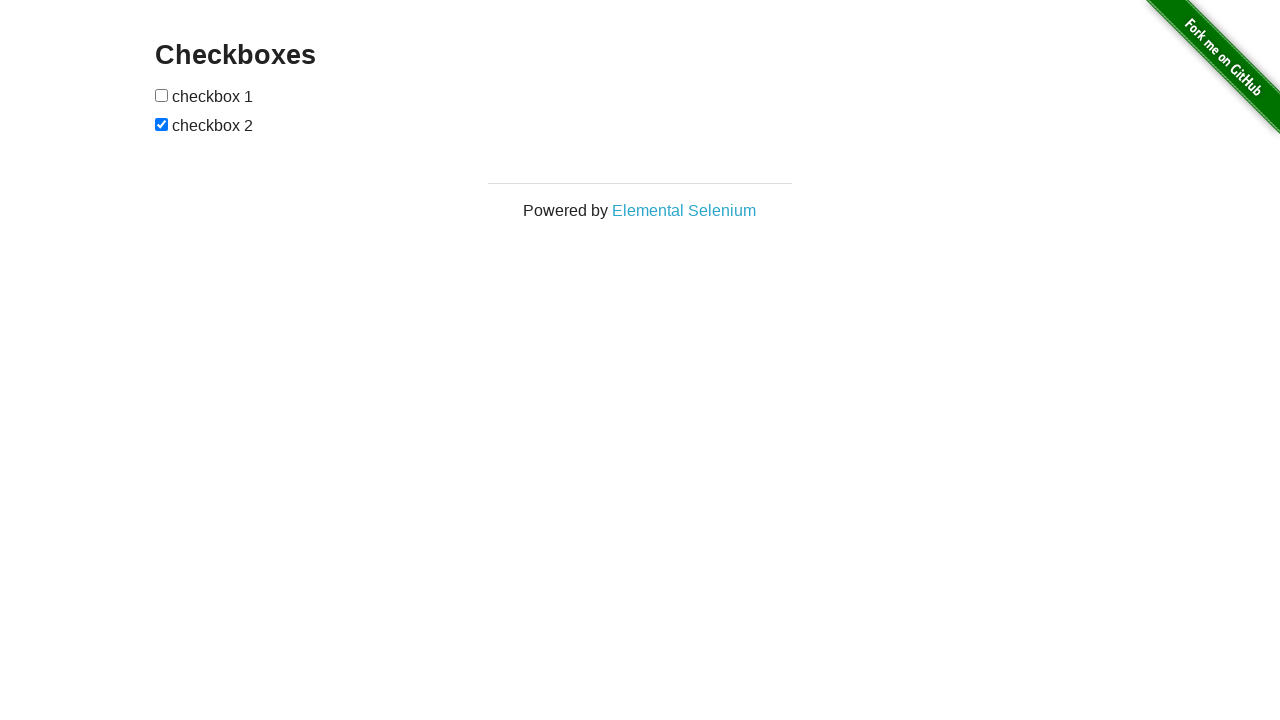

Verified that the first checkbox is not checked by default
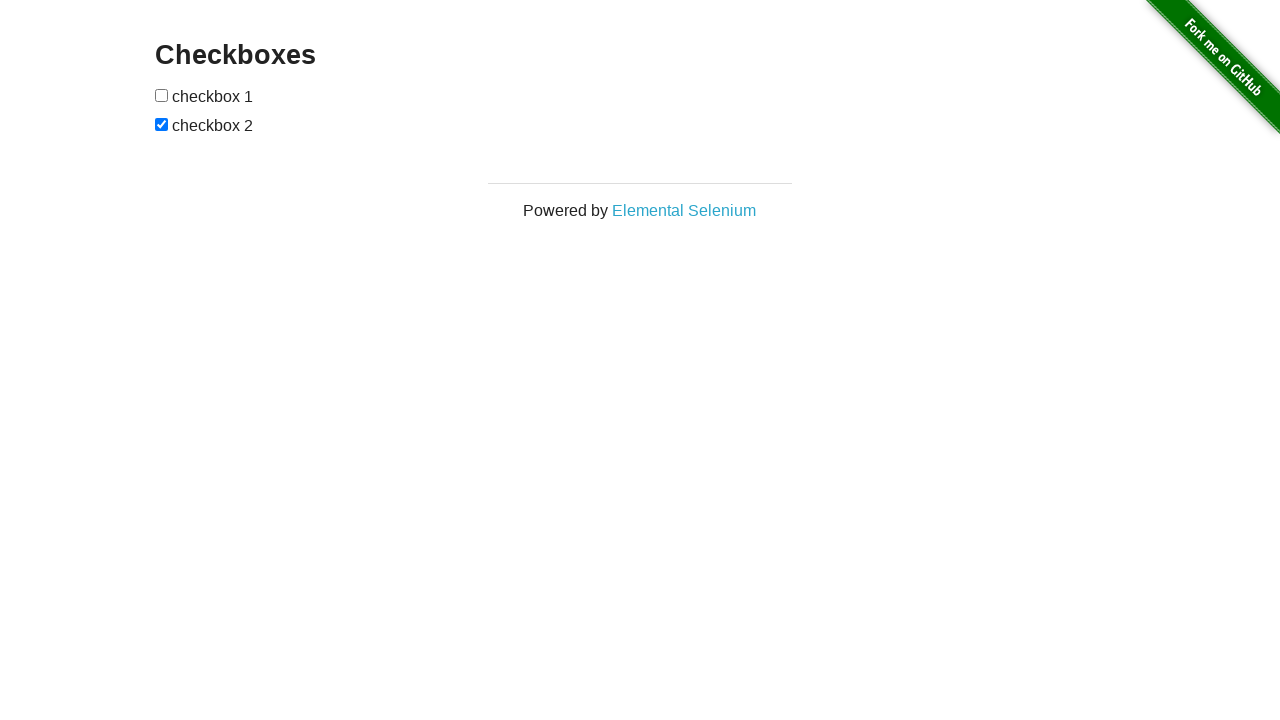

Clicked the first checkbox to check it at (162, 95) on input[type="checkbox"] >> nth=0
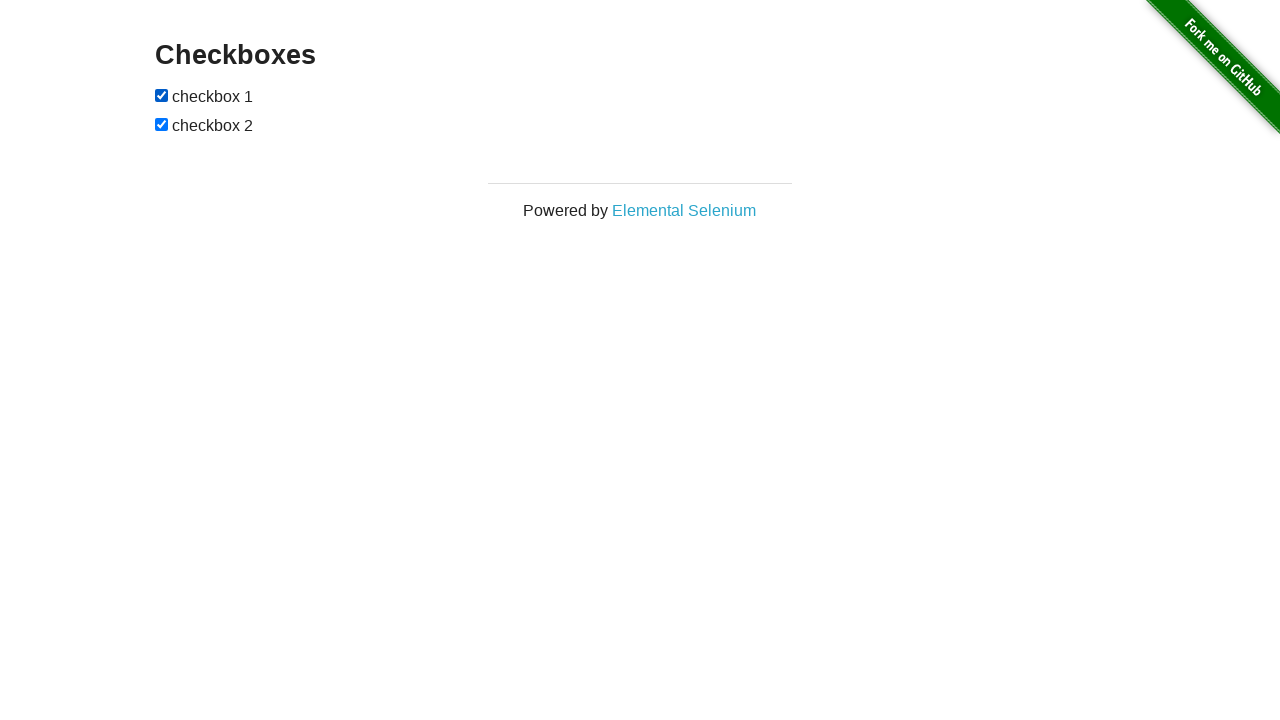

Verified that the first checkbox is now checked after clicking
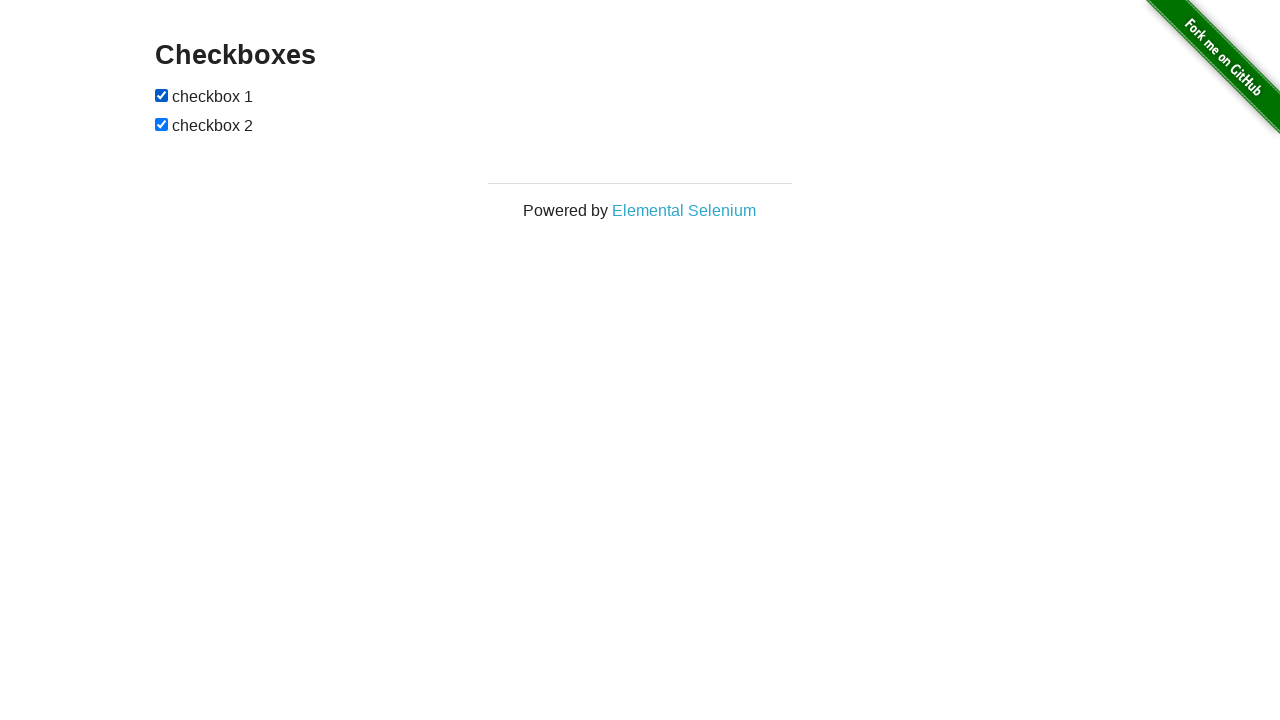

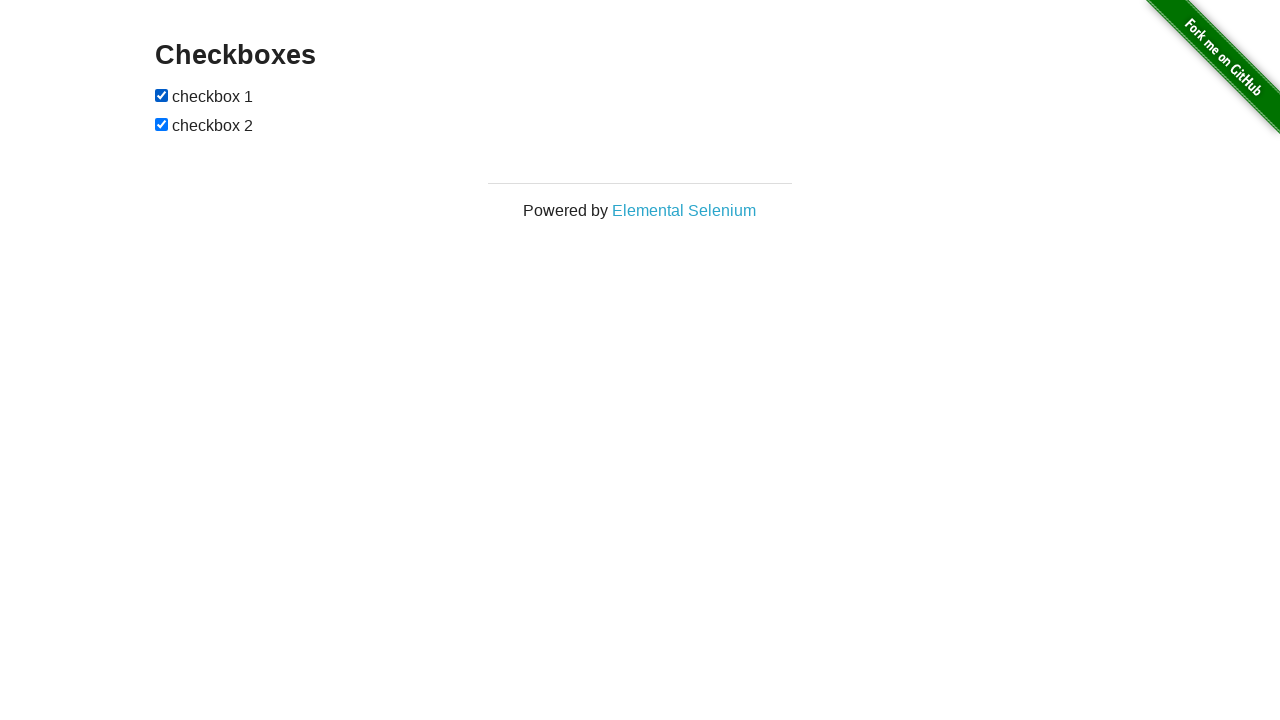